Tests a Selenium practice form by filling out personal information including first name, last name, selecting gender, experience level, date, profession, tools, continent, and commands from dropdowns, then submitting the form.

Starting URL: https://www.techlistic.com/p/selenium-practice-form.html

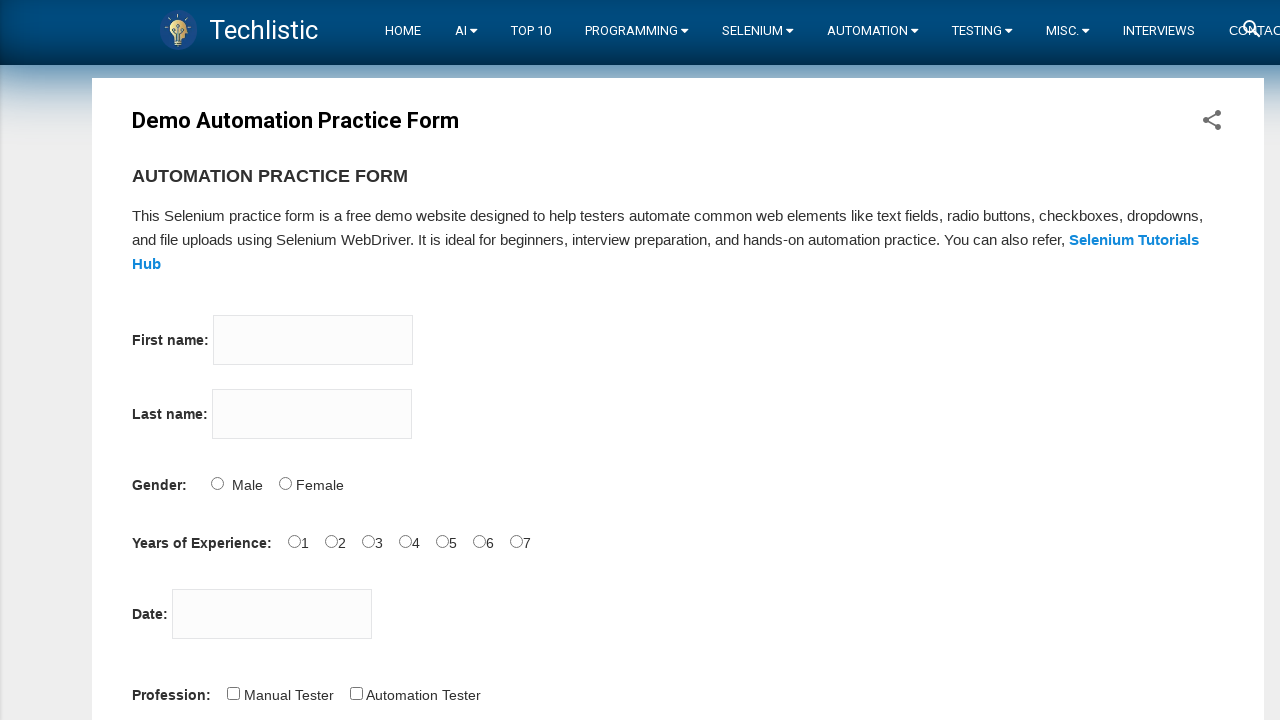

Filled first name field with 'Duygu' on input[name='firstname']
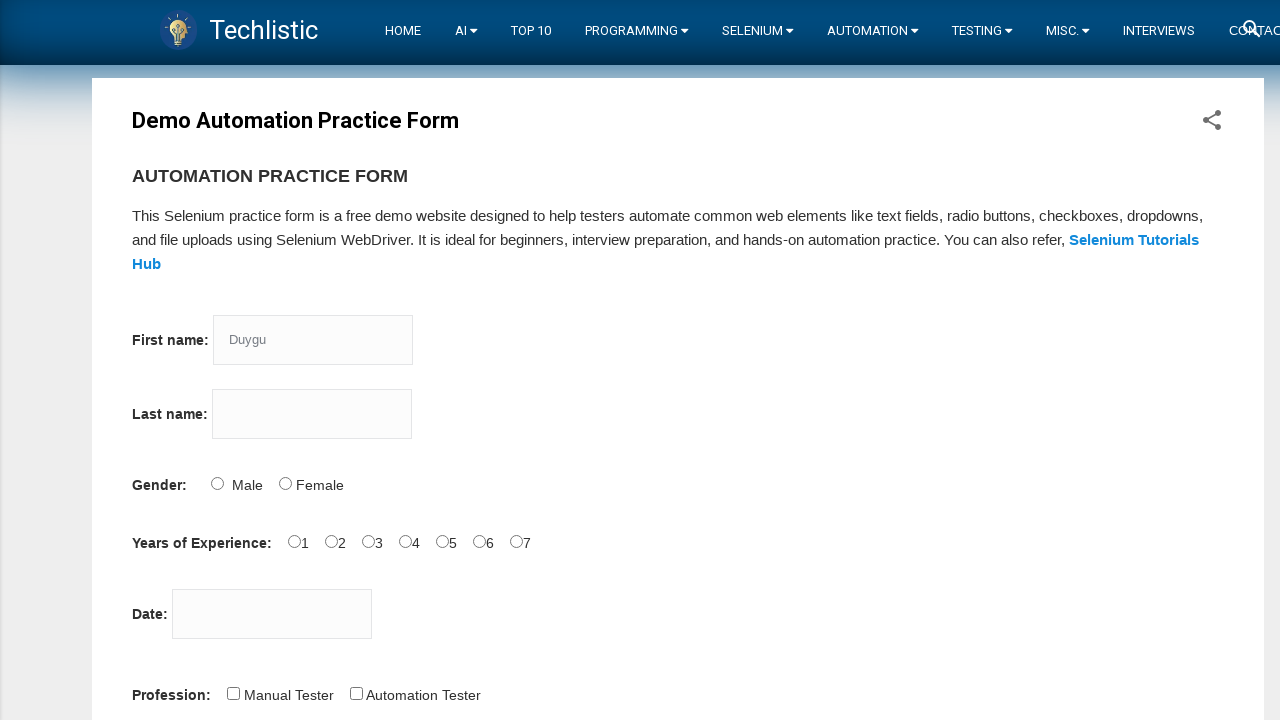

Filled last name field with 'Gunaydin' on input[name='lastname']
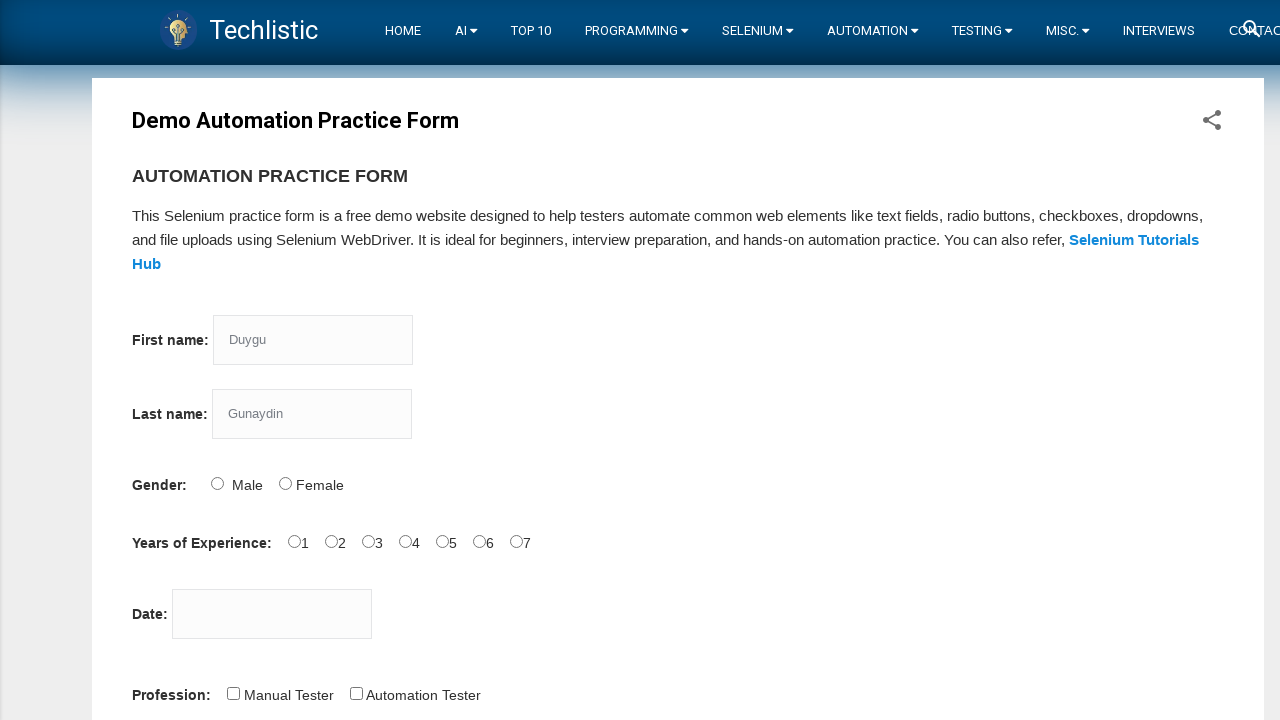

Selected Female gender option at (285, 483) on input#sex-1
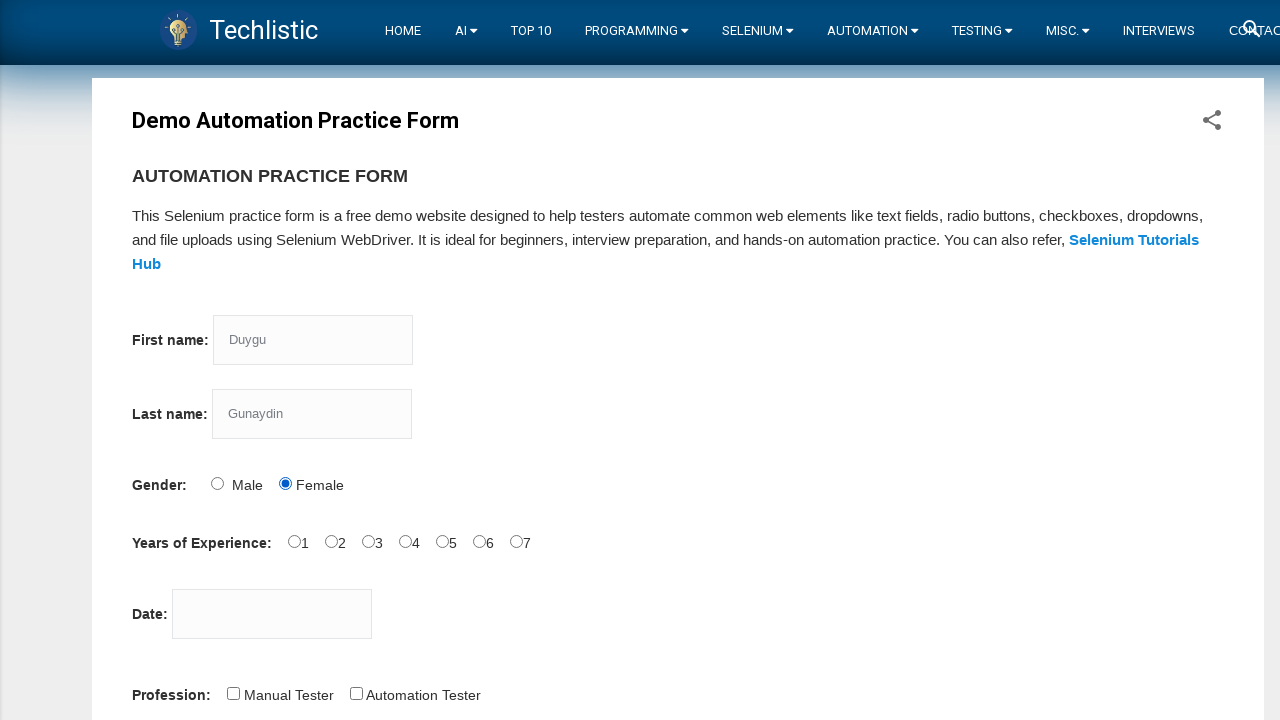

Selected 1 year experience level at (294, 541) on input#exp-0
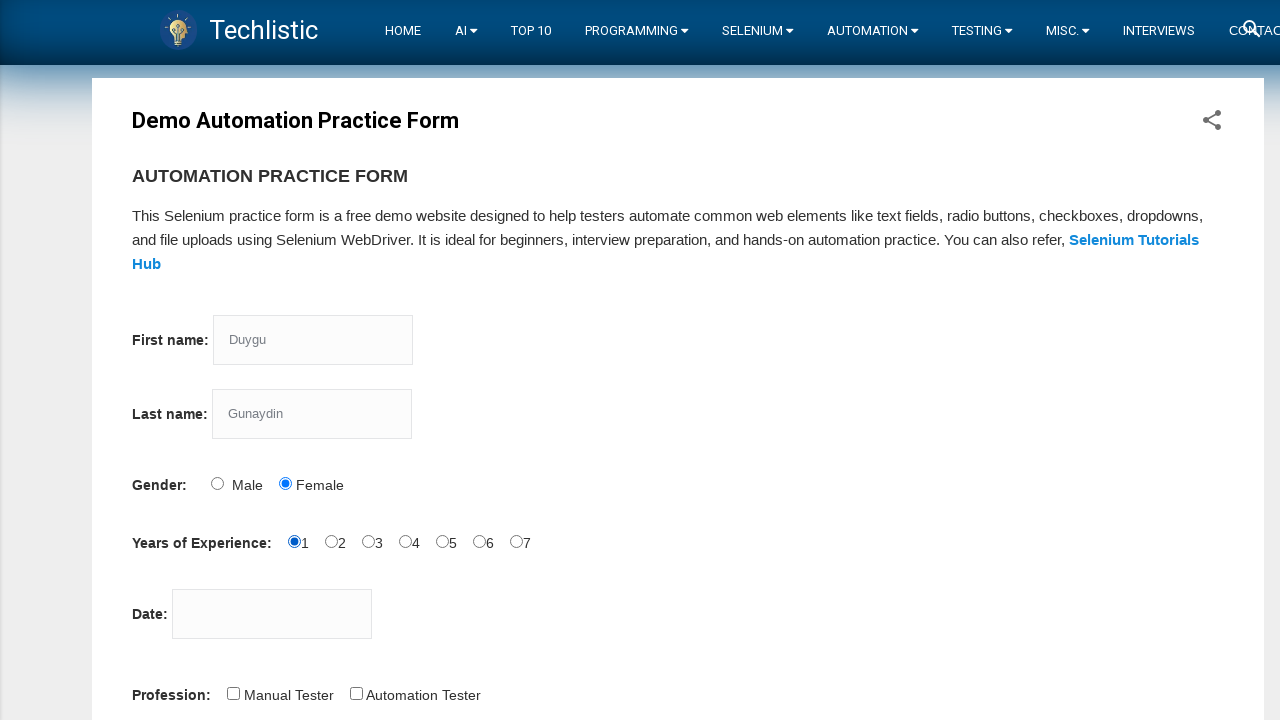

Filled date field with '20-02-23' on input#datepicker
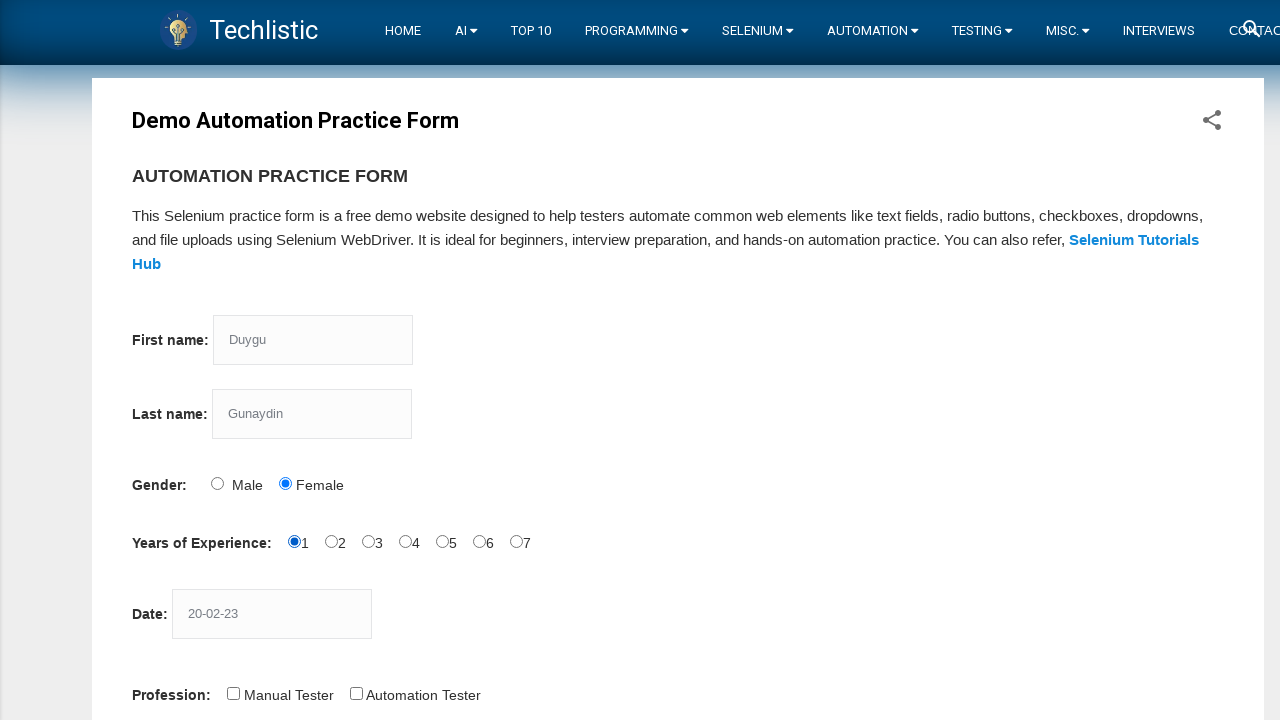

Selected Automation Tester profession at (356, 693) on input#profession-1
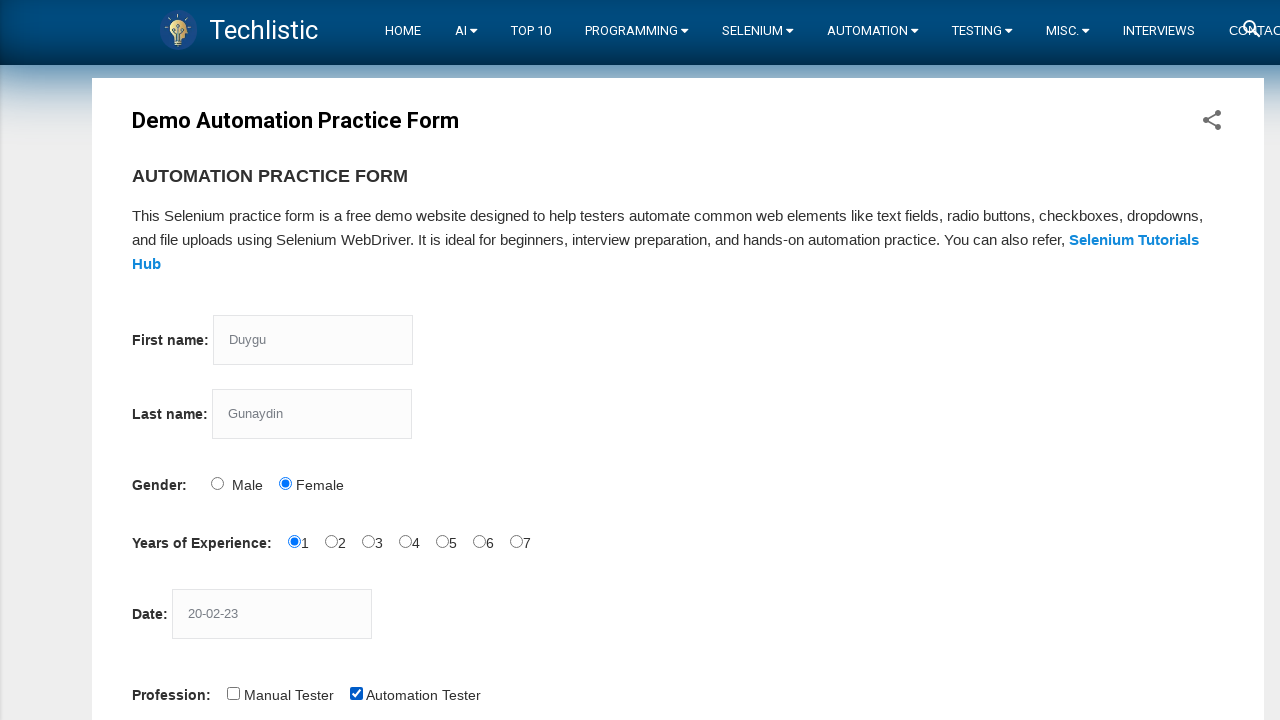

Selected Selenium Webdriver tool at (446, 360) on input#tool-2
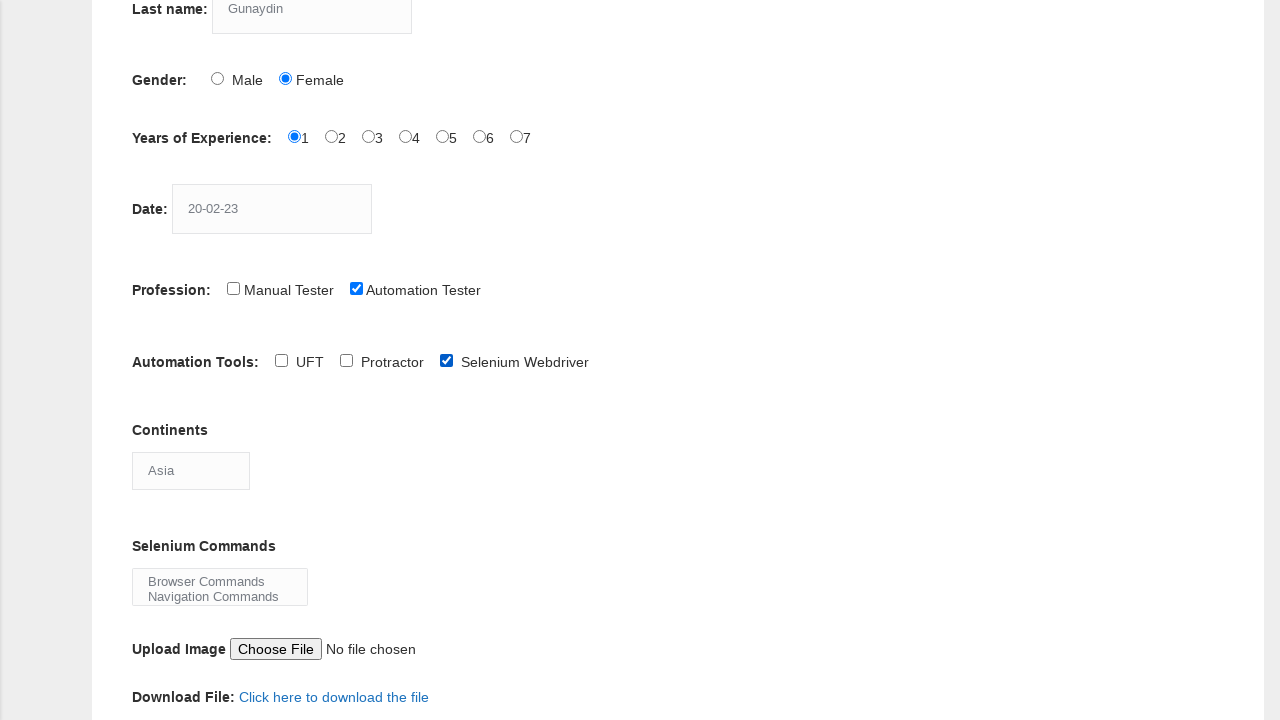

Selected Antartica from continents dropdown on select#continents
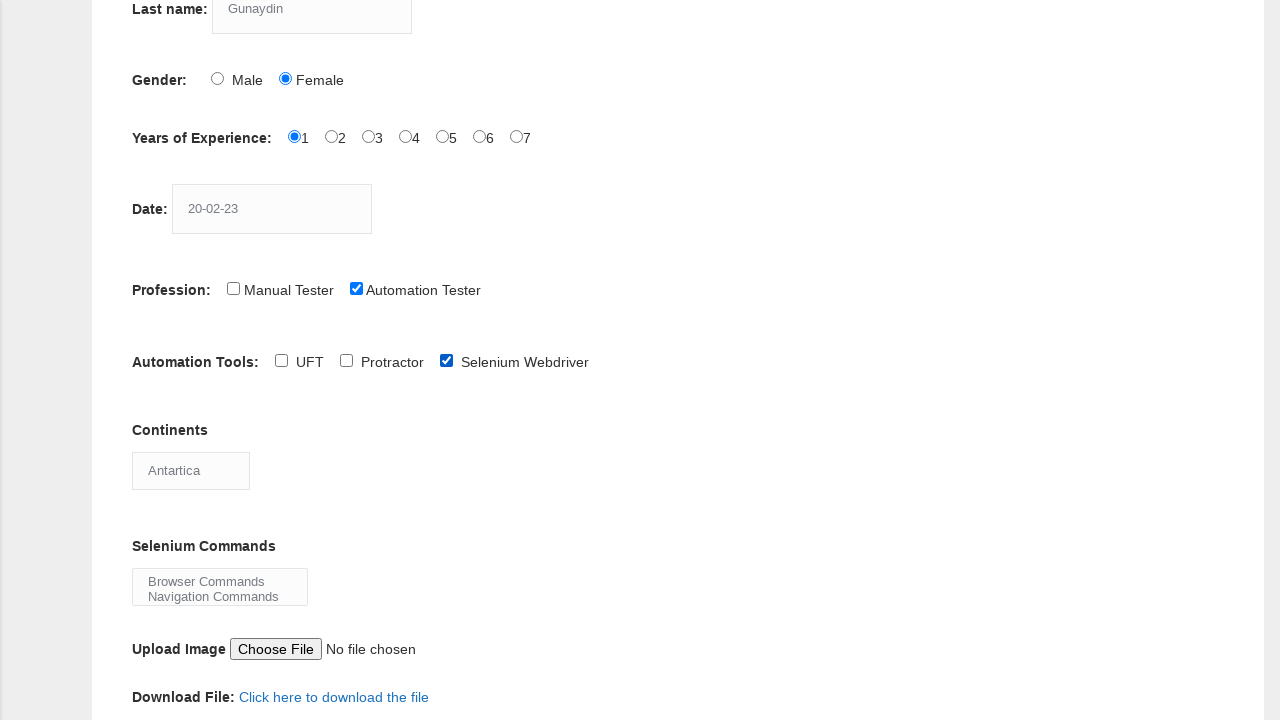

Selected Browser Commands from selenium_commands dropdown on select#selenium_commands
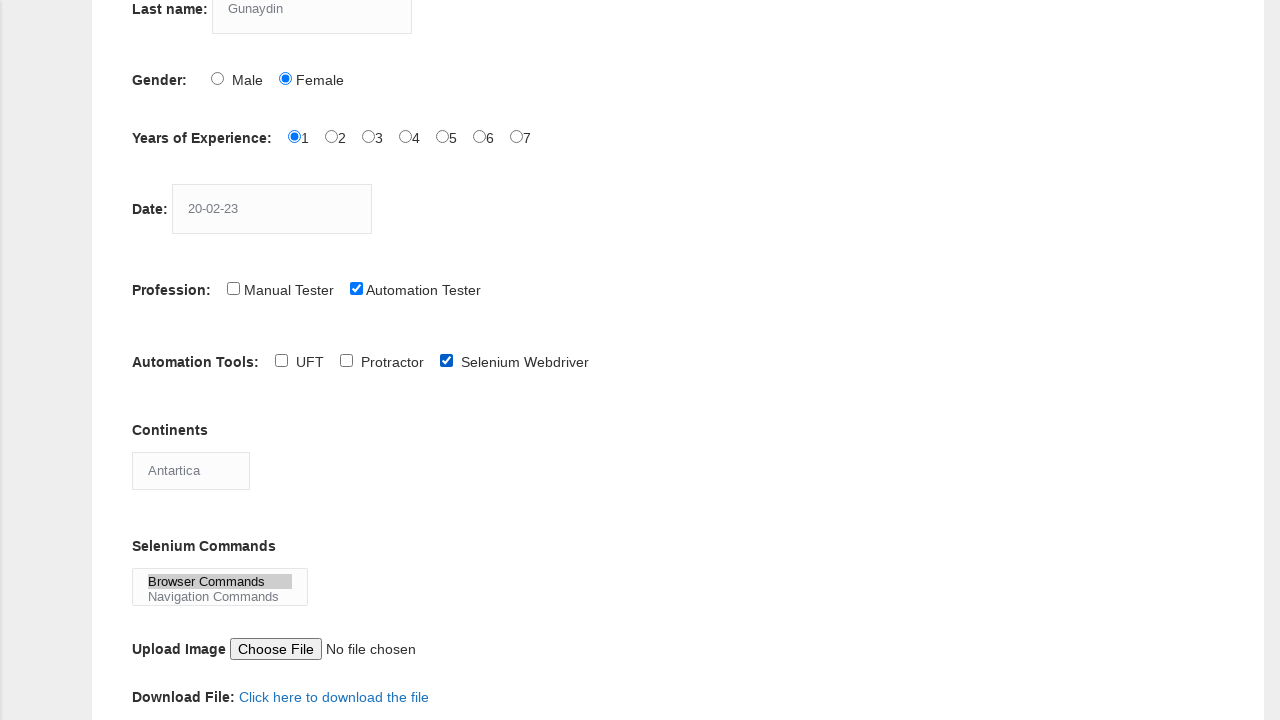

Clicked submit button to submit the form at (157, 360) on button#submit
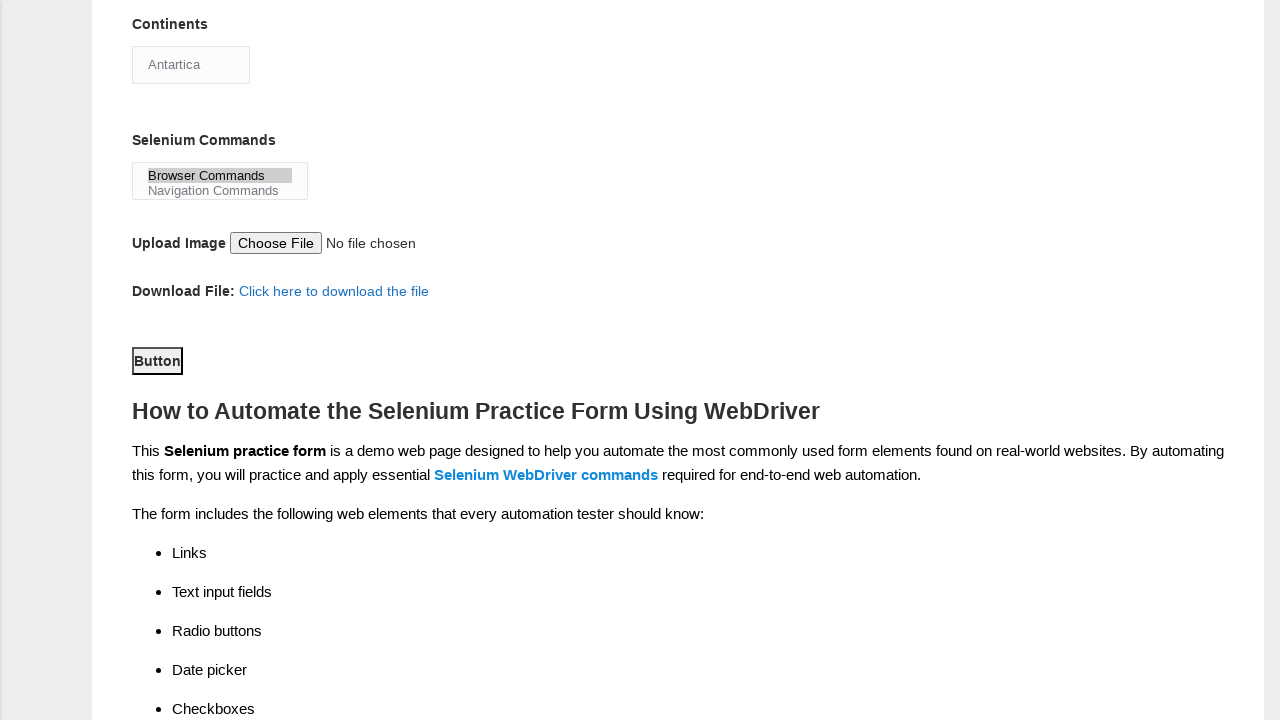

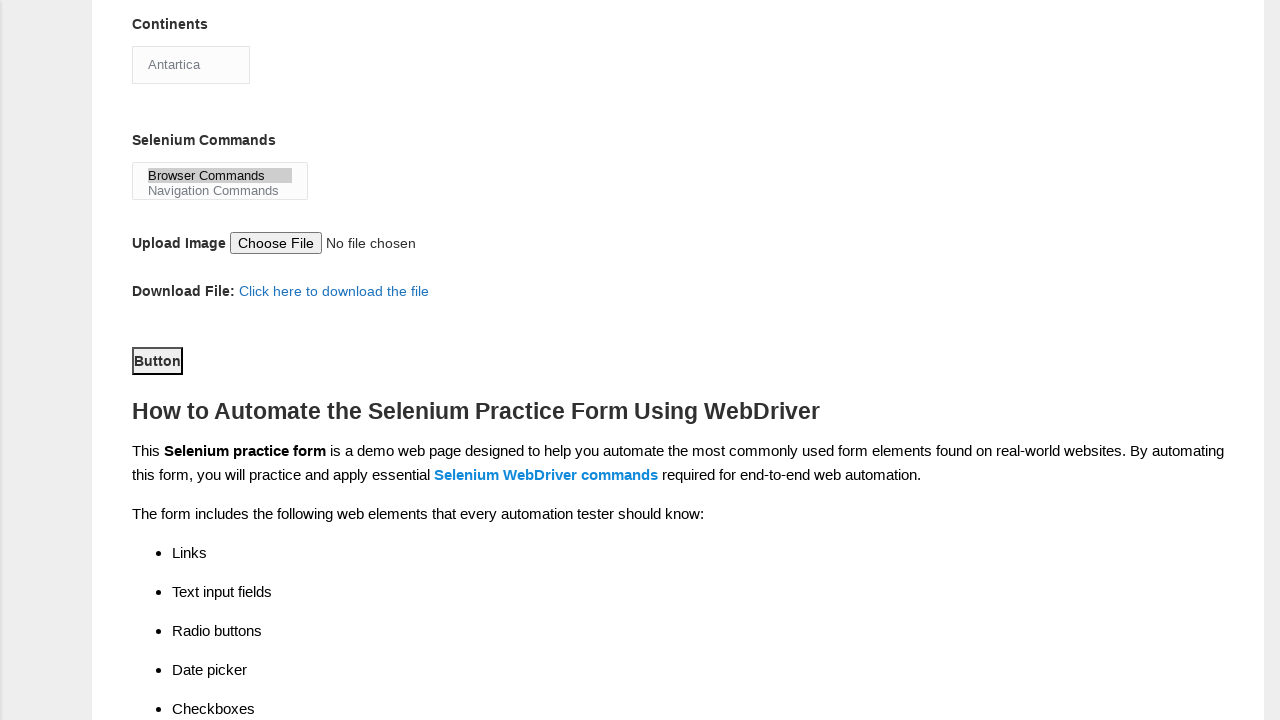